Tests form interaction by filling a name field and clicking a submit button on a test blog page. The original script also highlighted elements visually, but the core automation is form filling and submission.

Starting URL: http://only-testing-blog.blogspot.in/2013/11/new-test.html

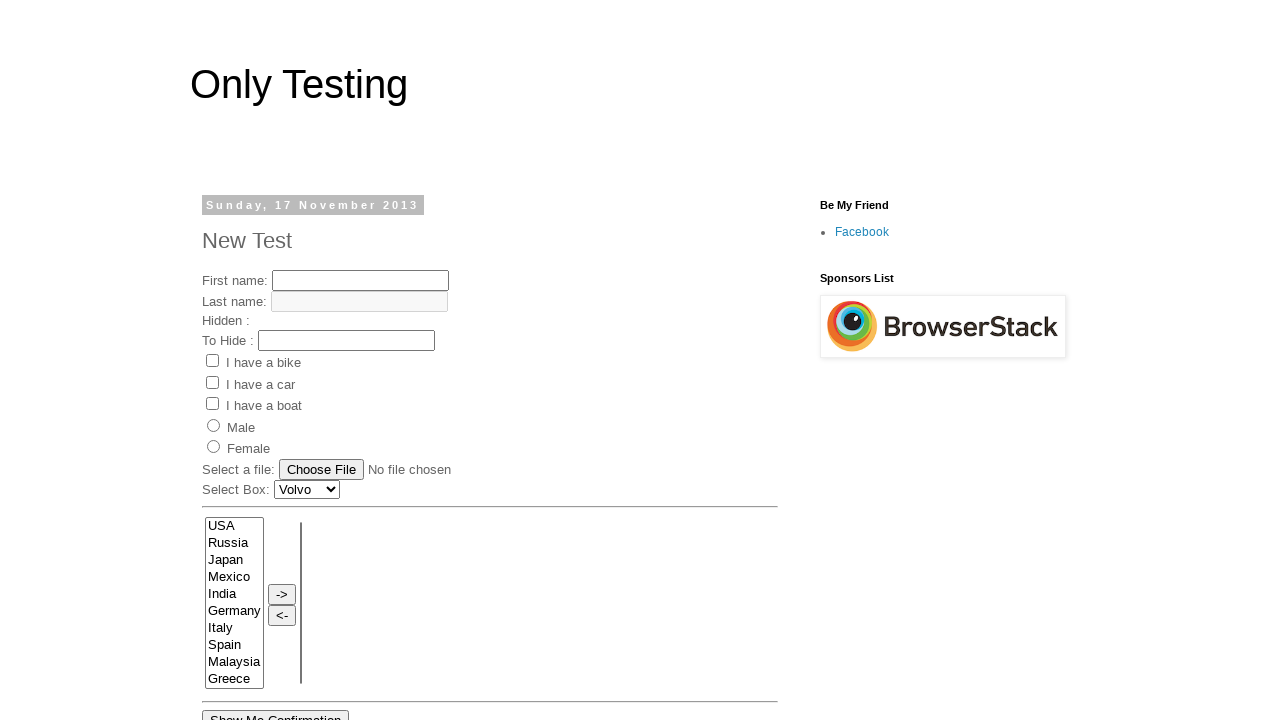

Filled name field with 'My Name' on input[name='fname']
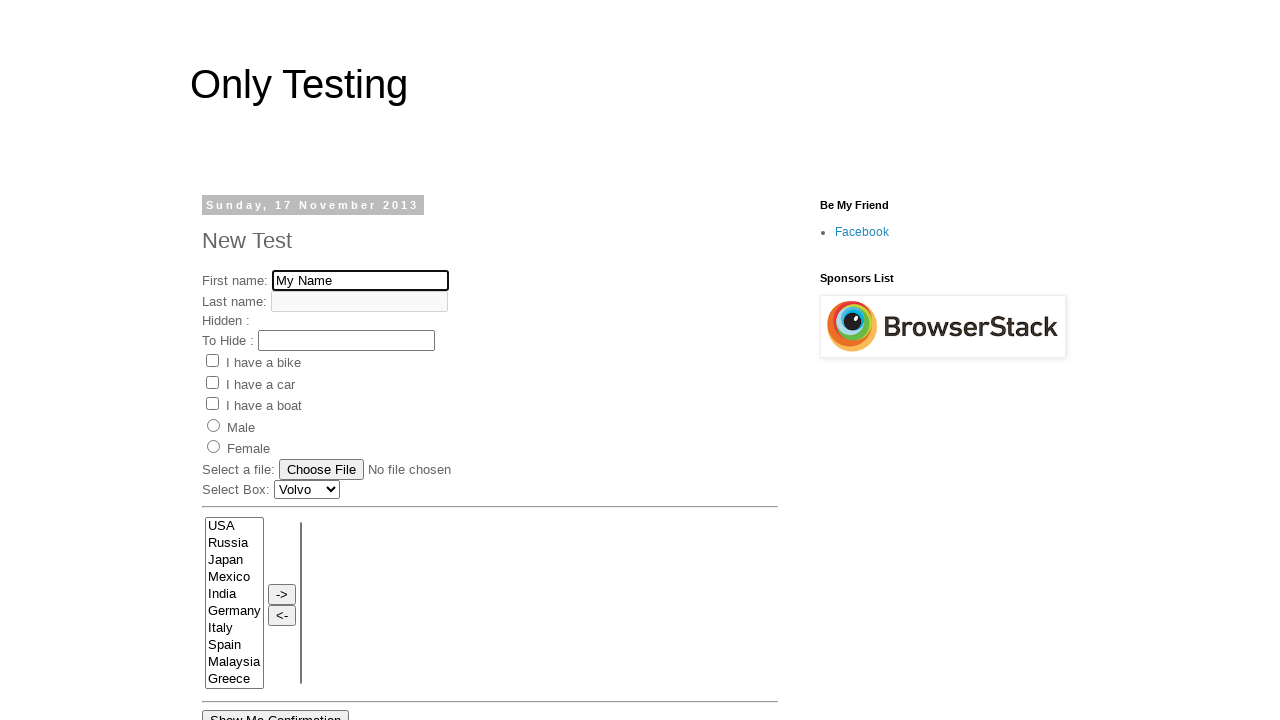

Submit button became visible
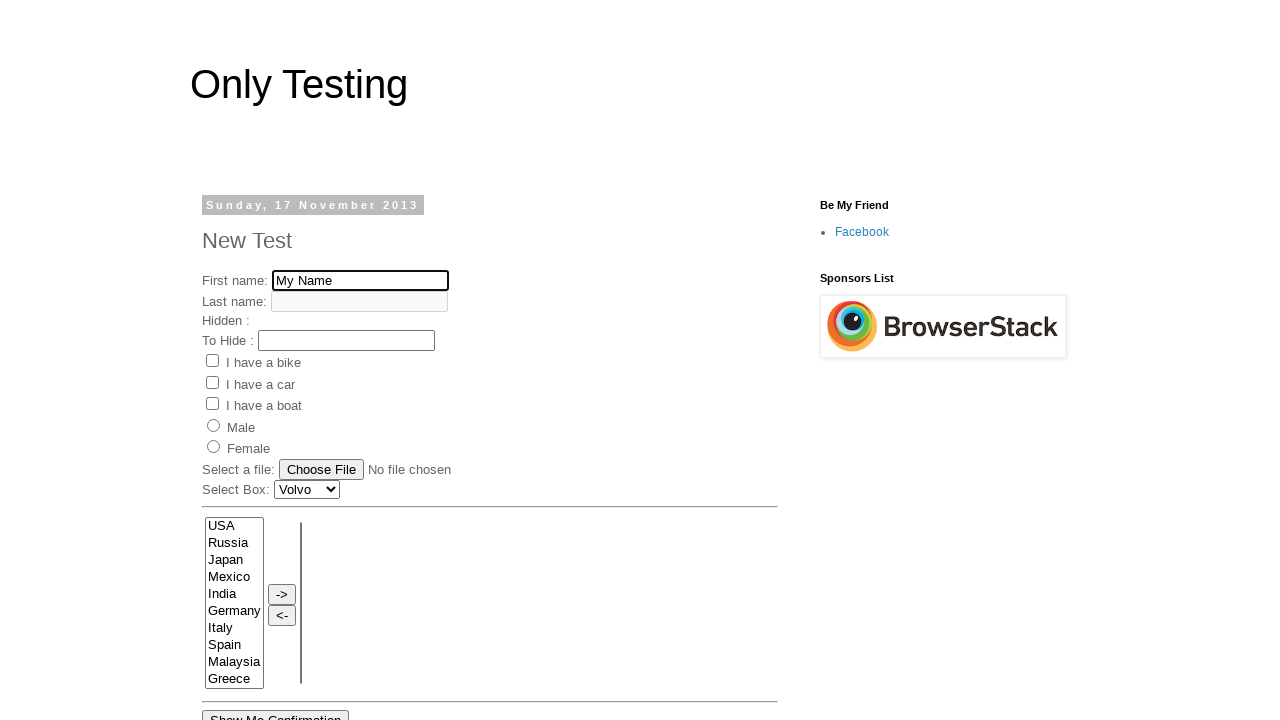

Clicked submit button to submit form at (434, 361) on #submitButton
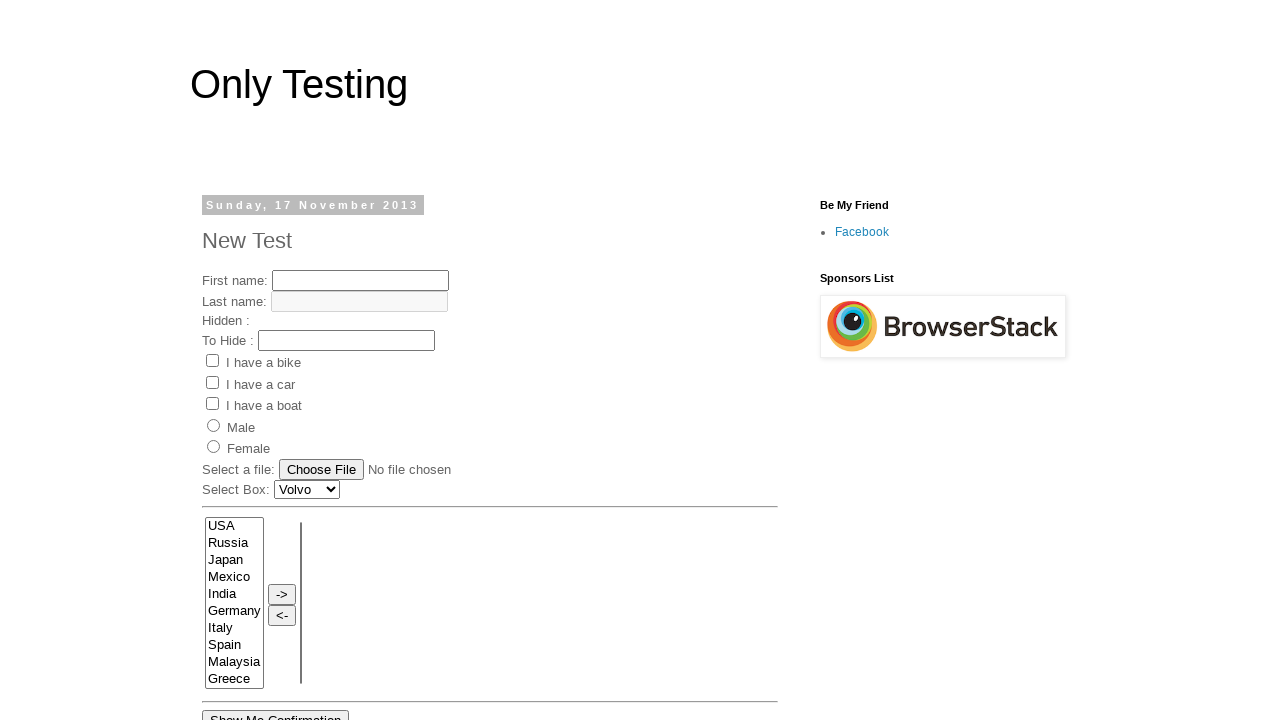

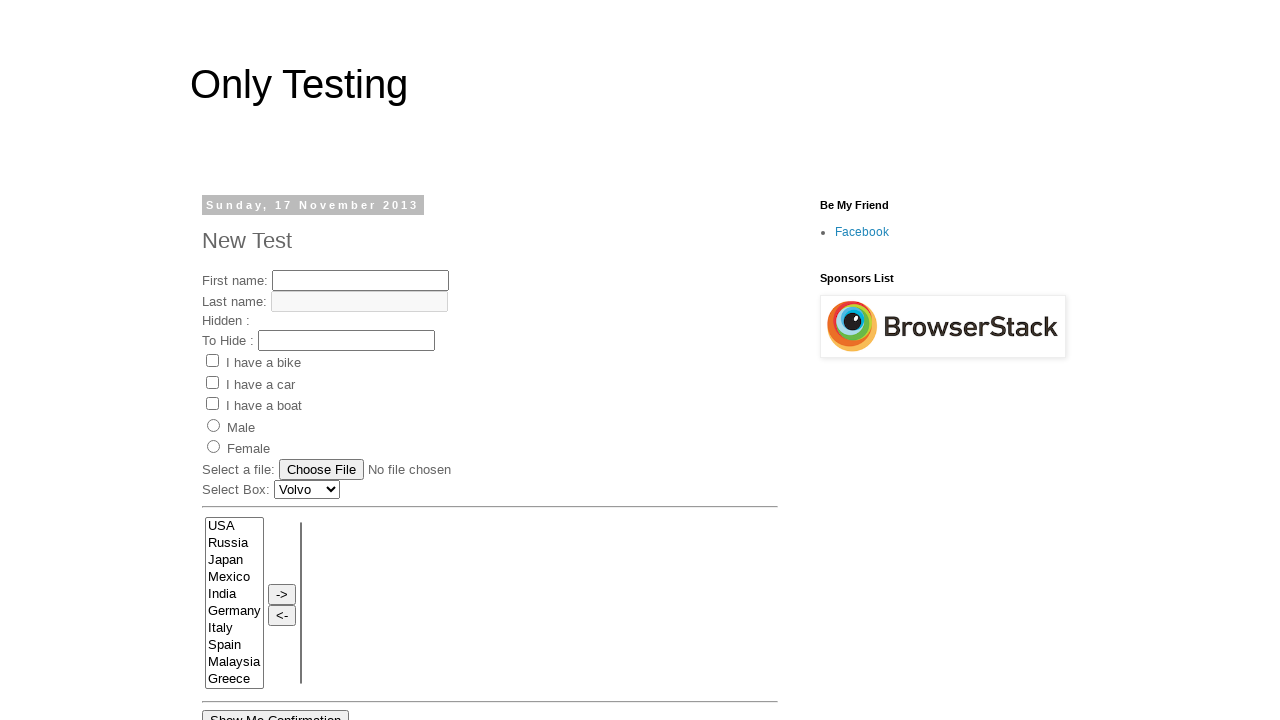